Verifies that the WebdriverIO website has the correct page title

Starting URL: https://webdriver.io/

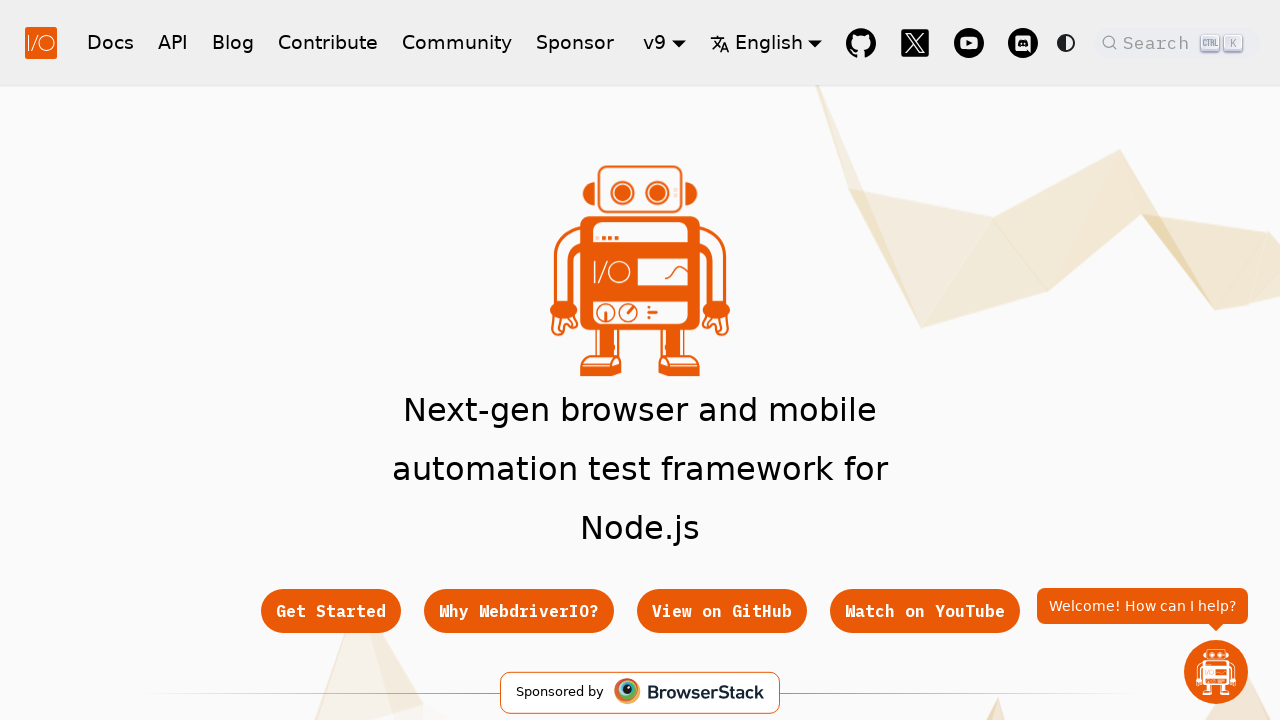

Navigated to https://webdriver.io/
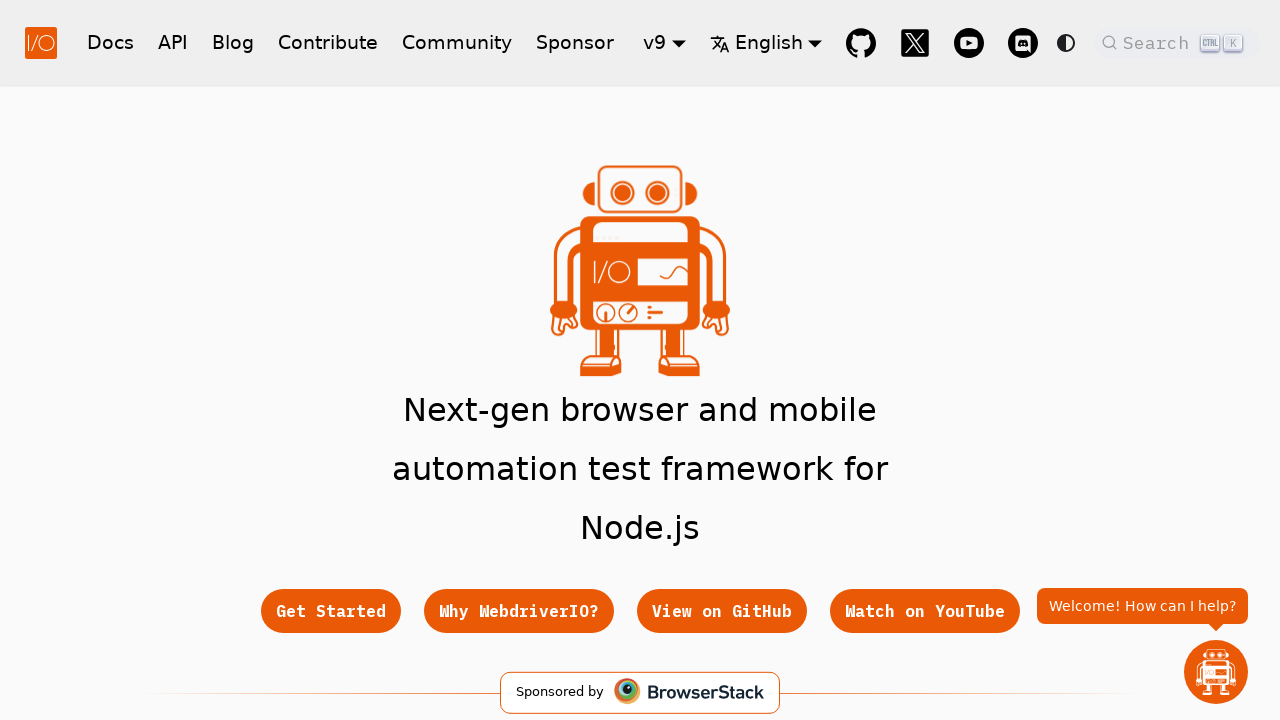

Verified page title is correct
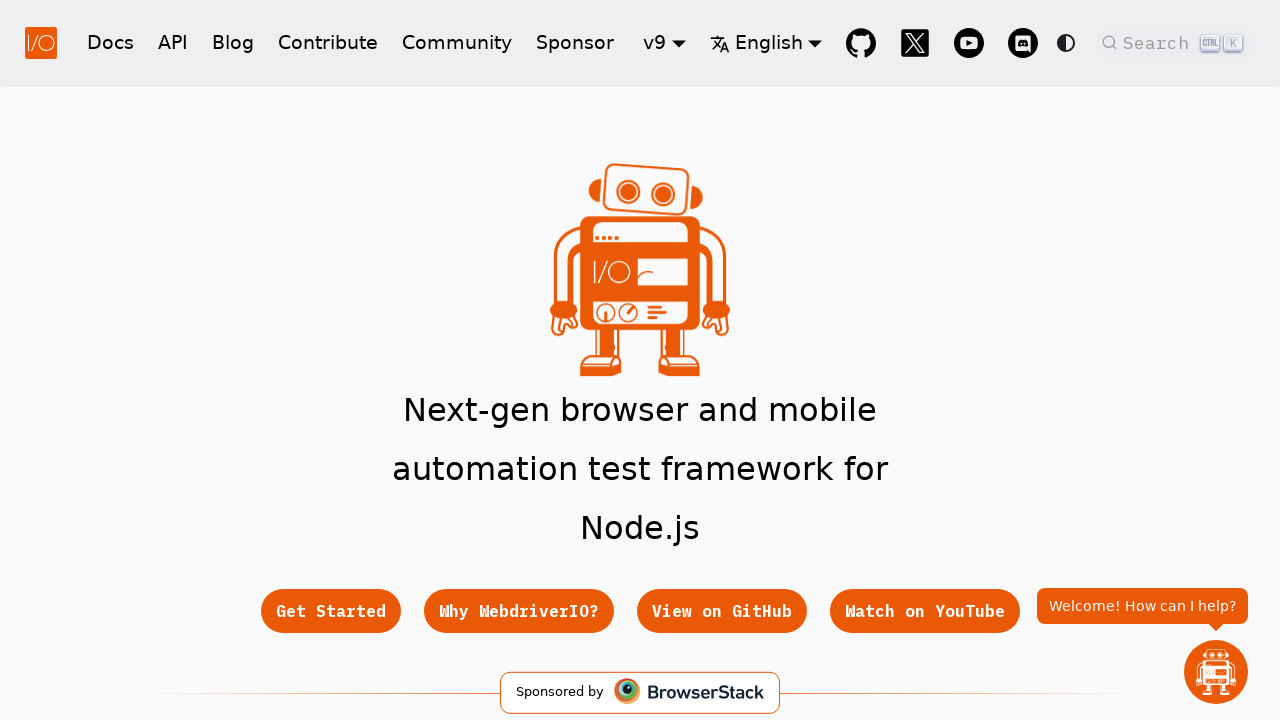

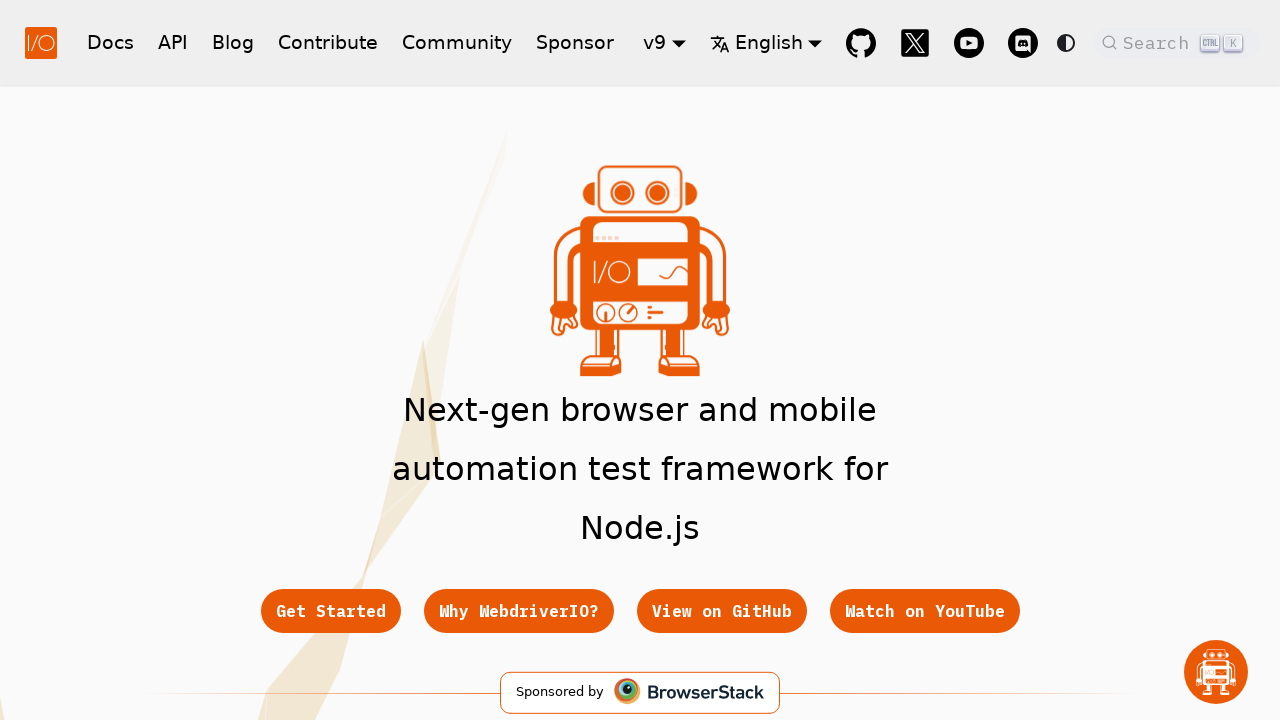